Tests drag and drop functionality on jQueryUI demo page by switching to an iframe and dragging an element onto a drop target

Starting URL: https://jqueryui.com/droppable/

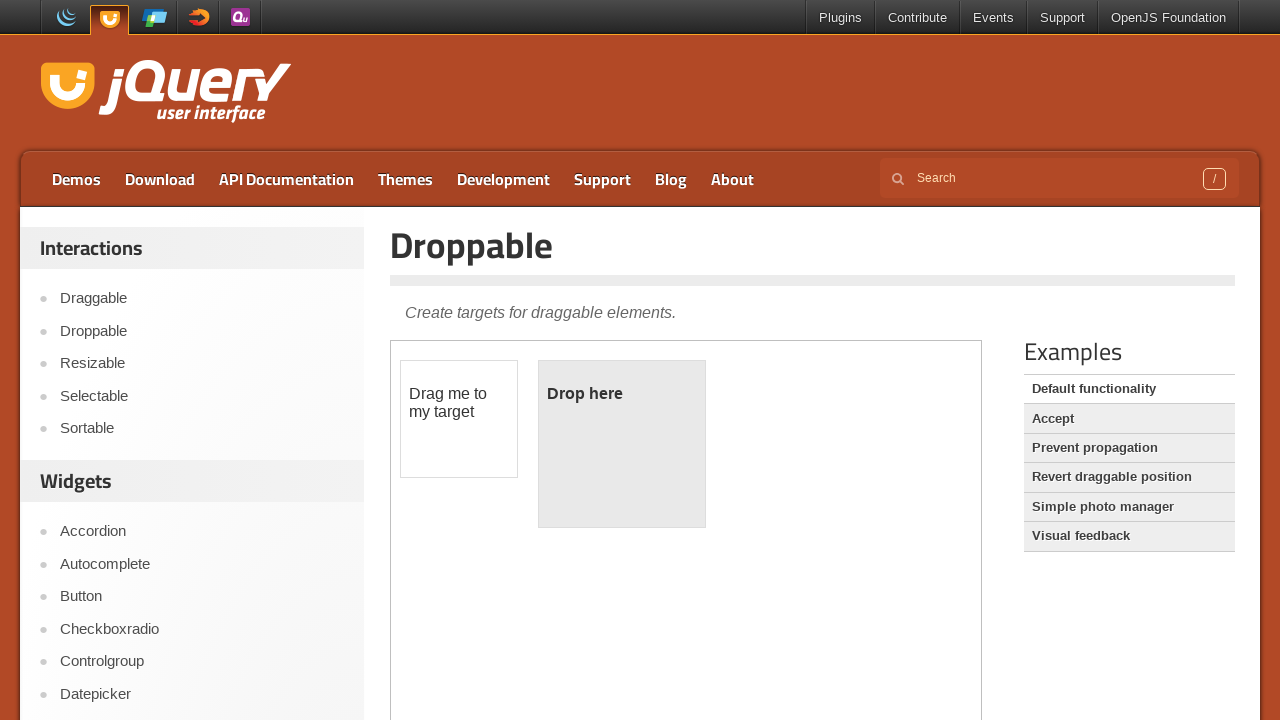

Navigated to jQueryUI droppable demo page
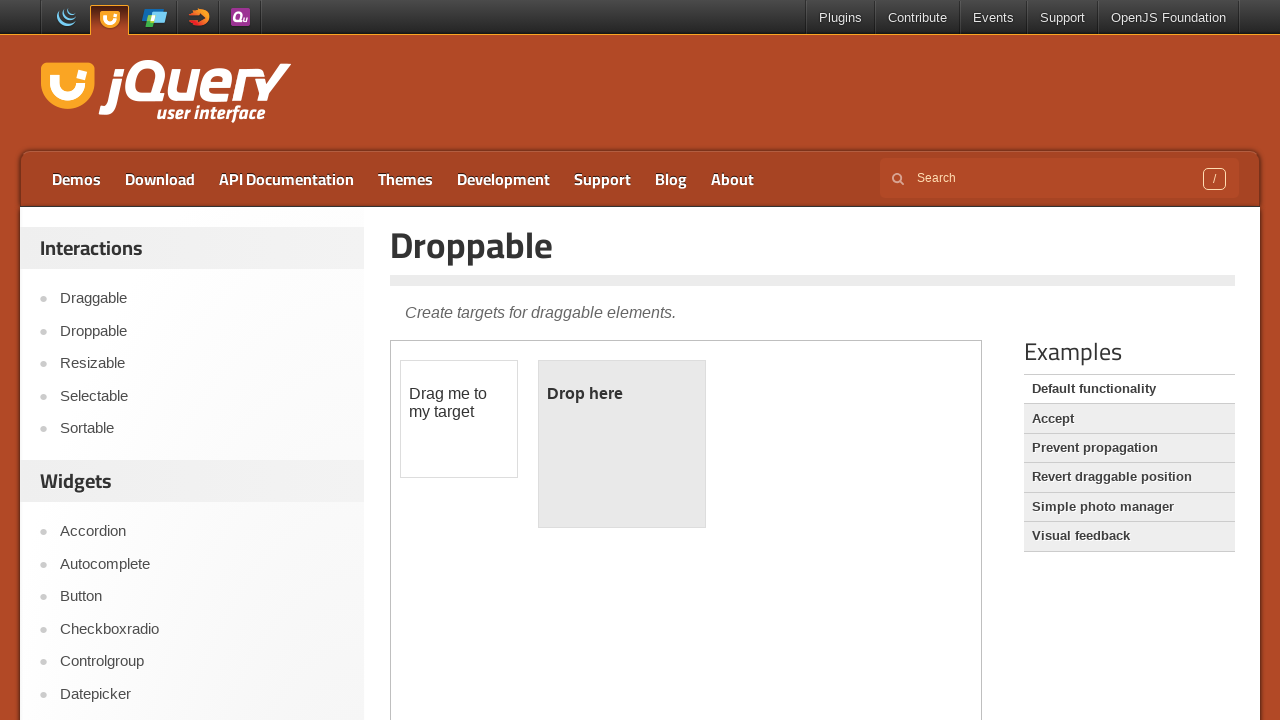

Located and switched to demo iframe
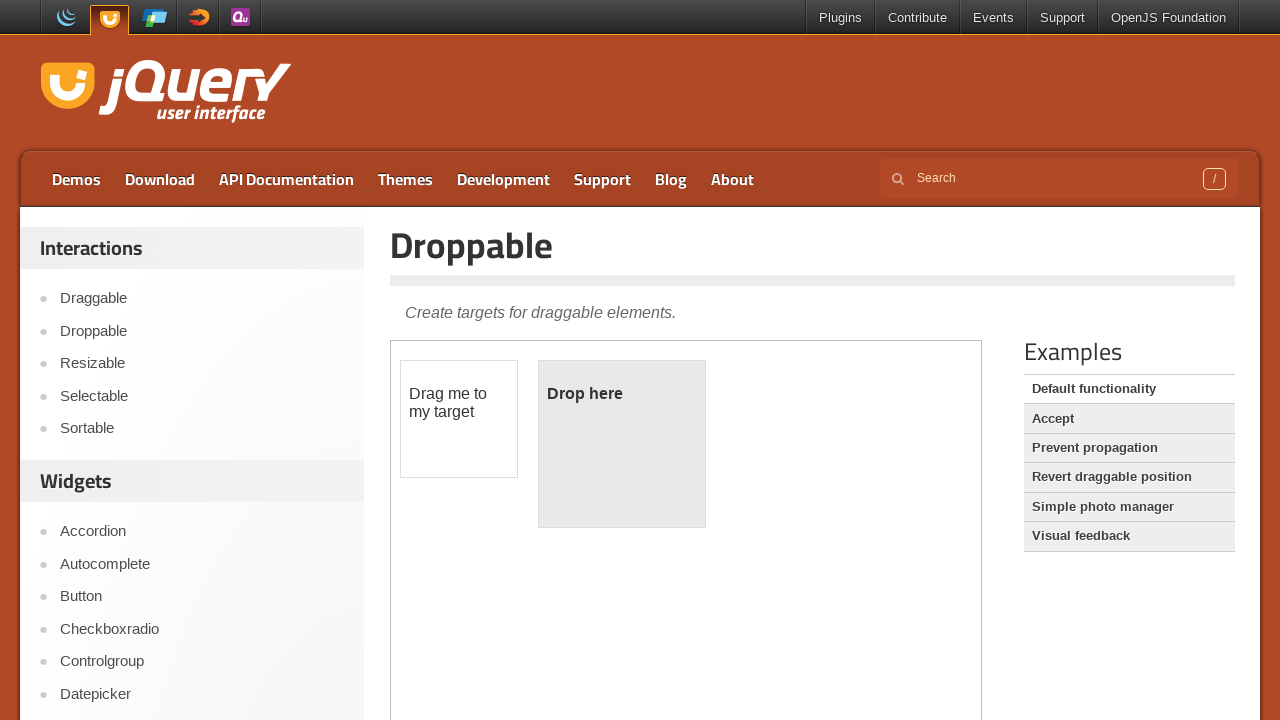

Located draggable element in iframe
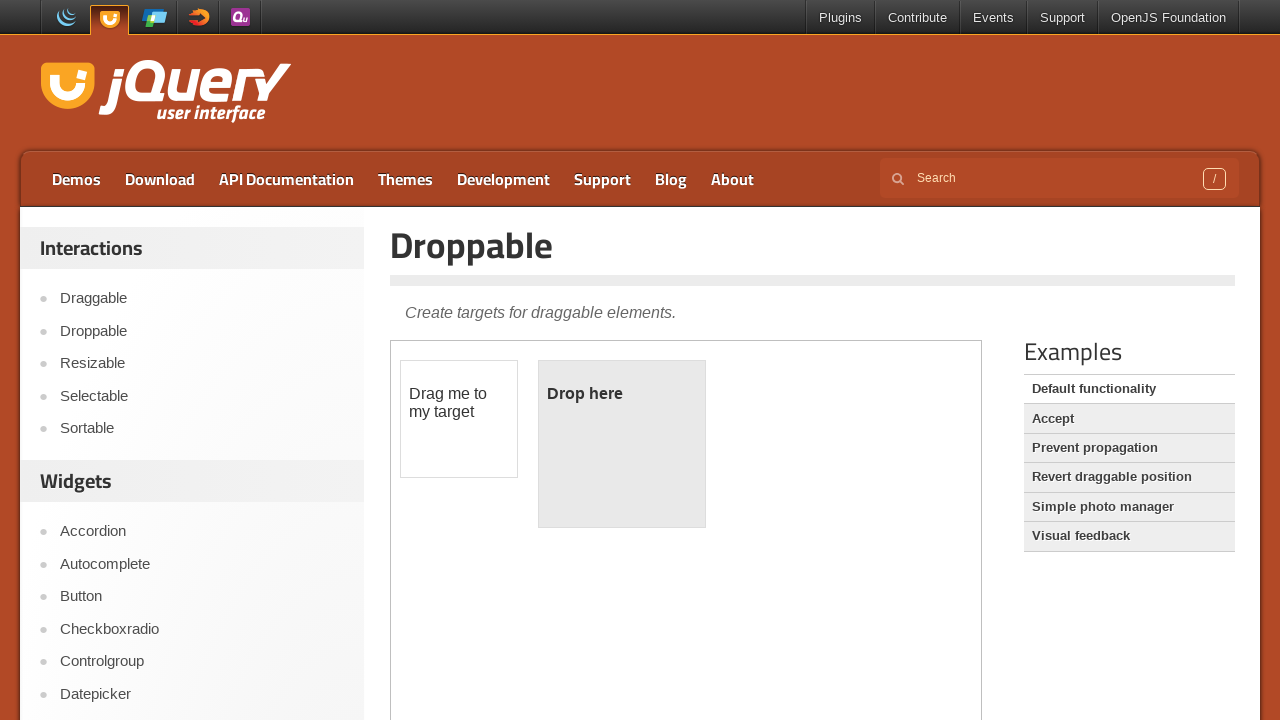

Located droppable target element in iframe
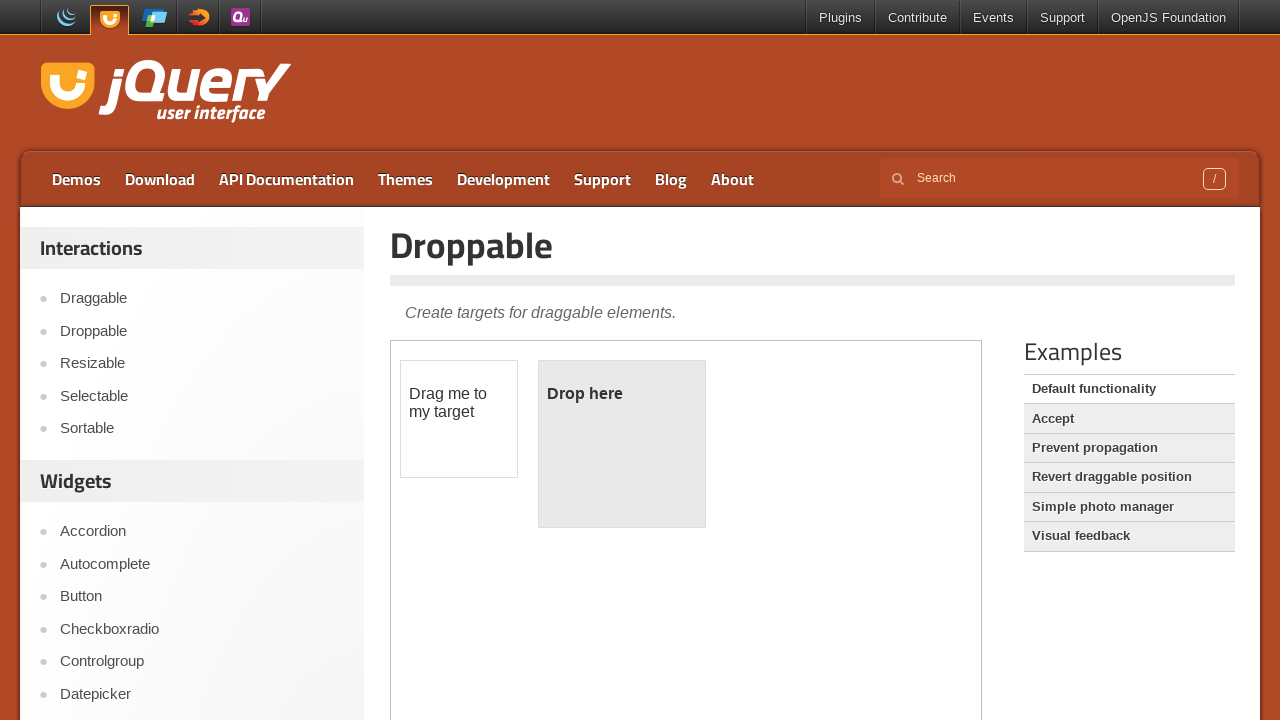

Dragged element onto drop target successfully at (622, 444)
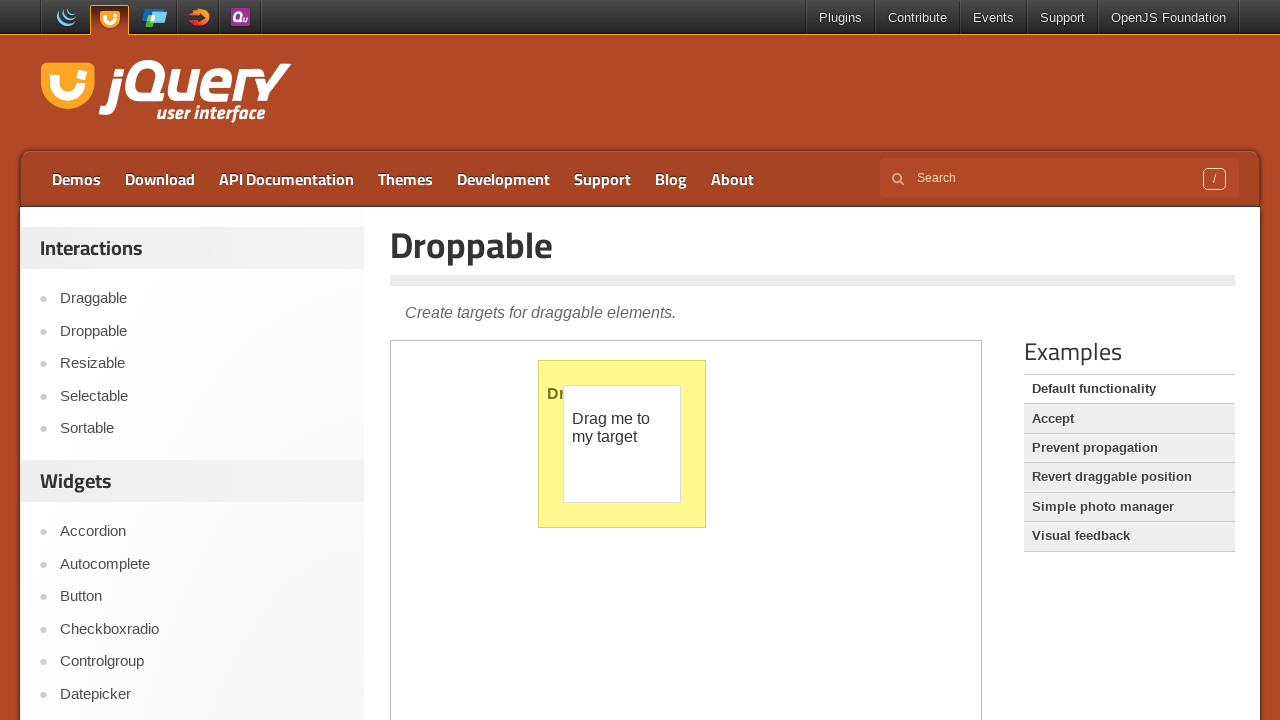

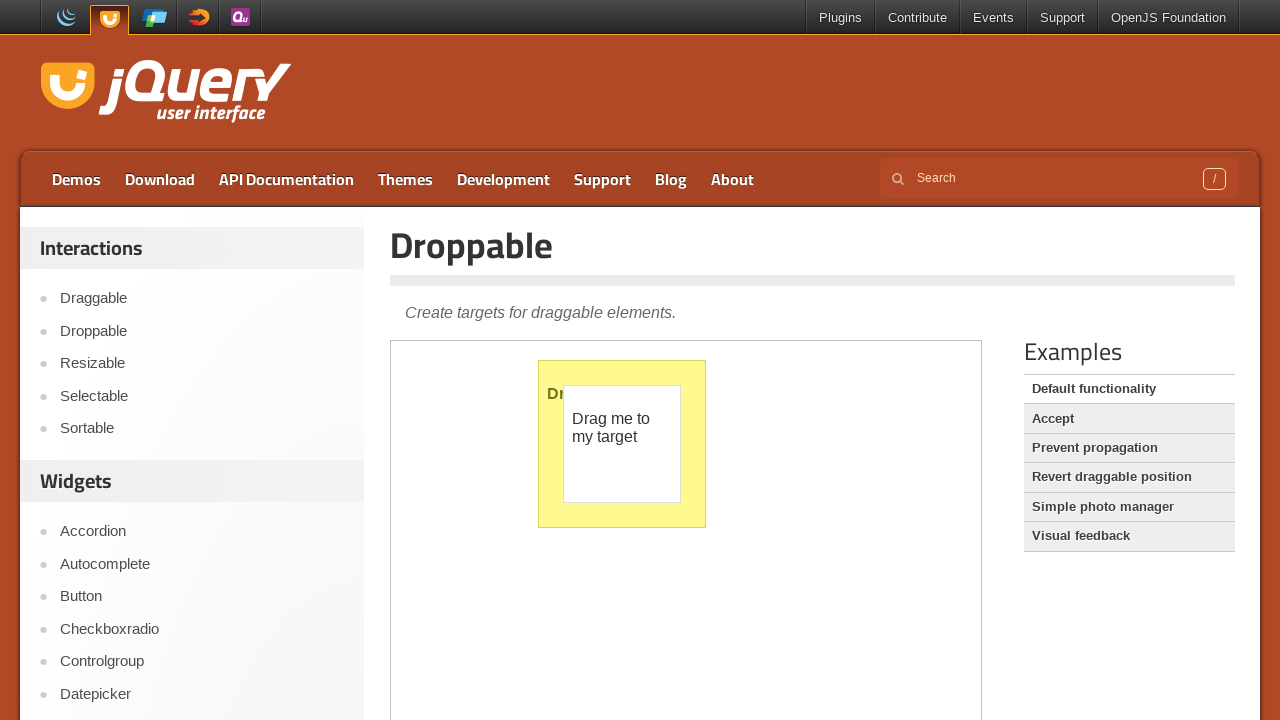